Tests that edits are cancelled when pressing Escape key

Starting URL: https://demo.playwright.dev/todomvc

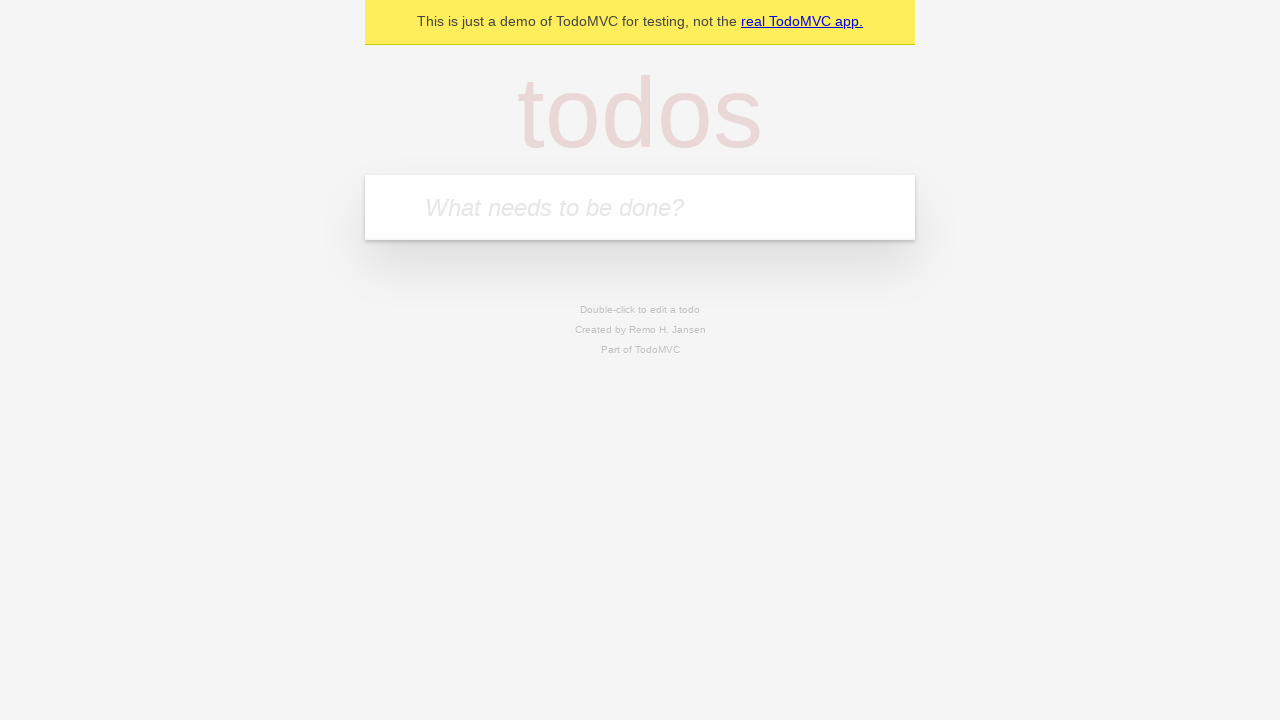

Filled input field with 'buy some cheese' on internal:attr=[placeholder="What needs to be done?"i]
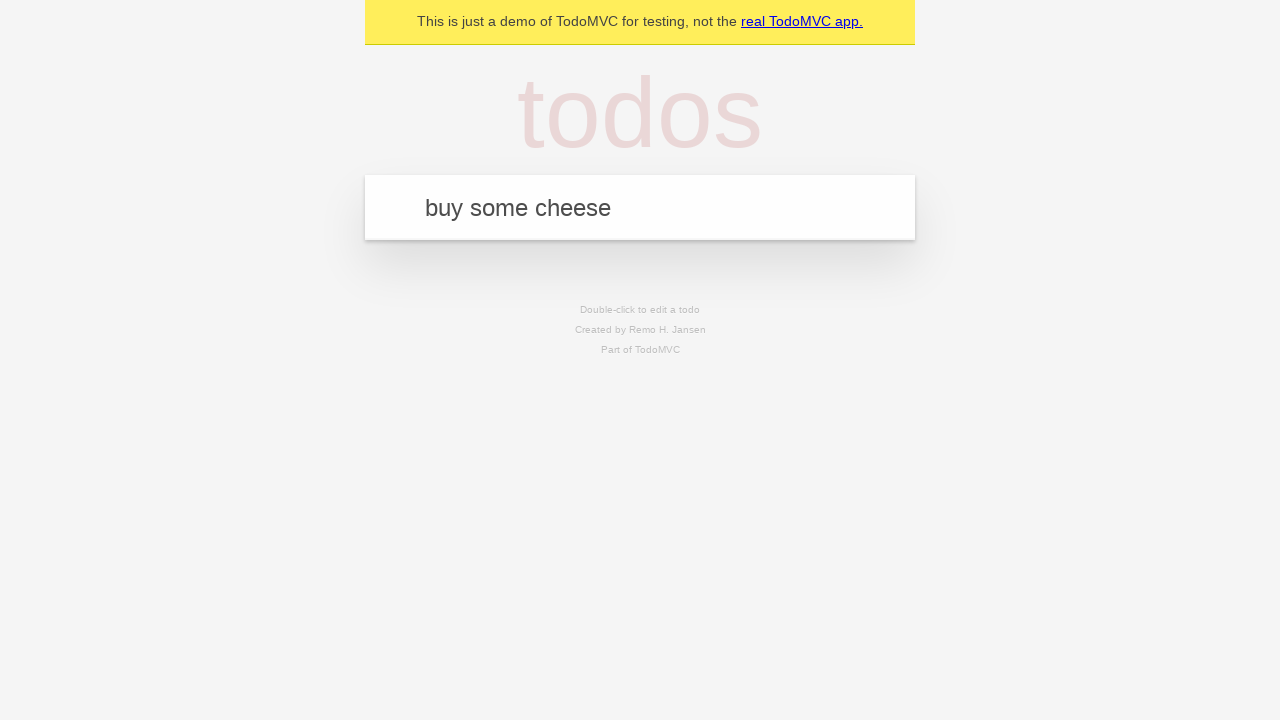

Pressed Enter to add 'buy some cheese' todo on internal:attr=[placeholder="What needs to be done?"i]
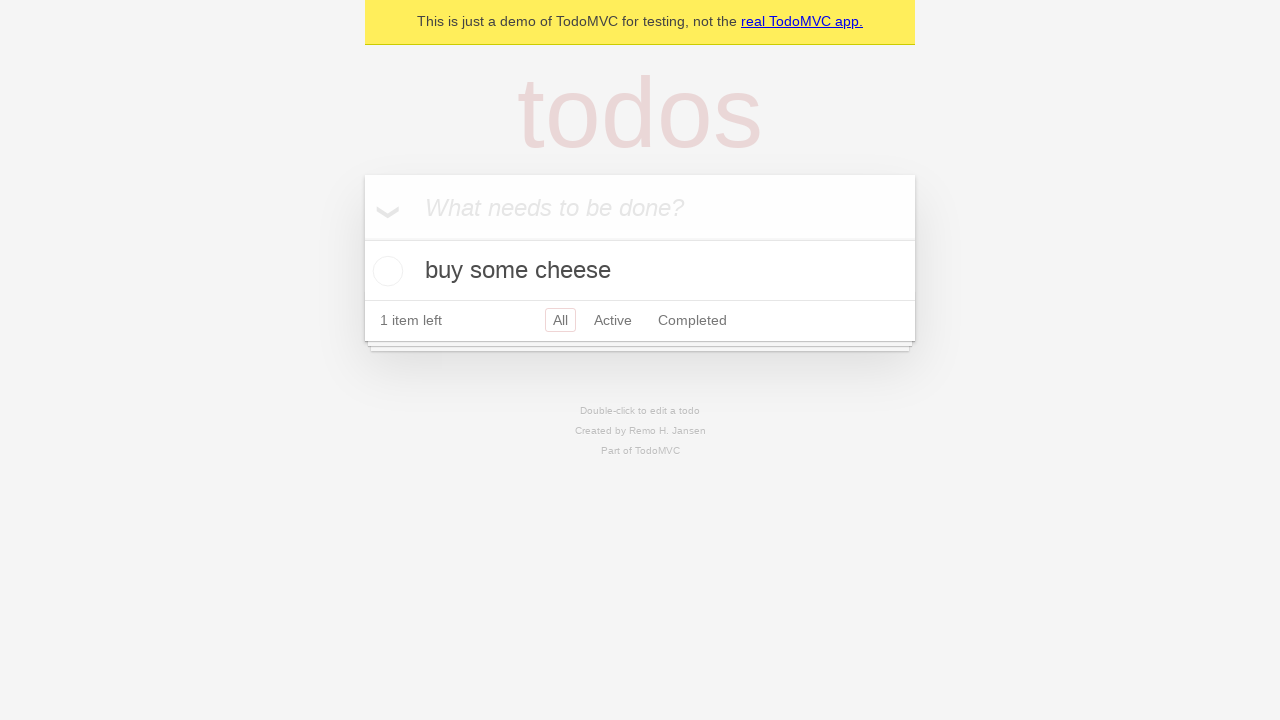

Filled input field with 'feed the cat' on internal:attr=[placeholder="What needs to be done?"i]
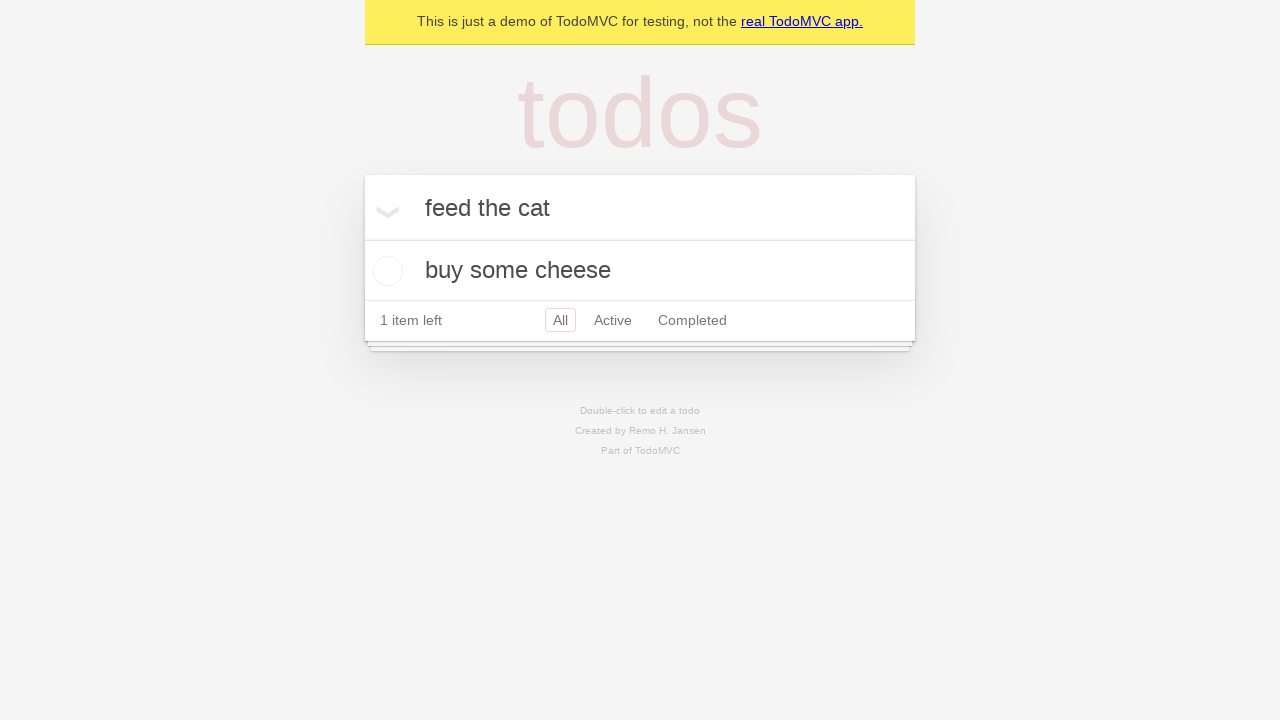

Pressed Enter to add 'feed the cat' todo on internal:attr=[placeholder="What needs to be done?"i]
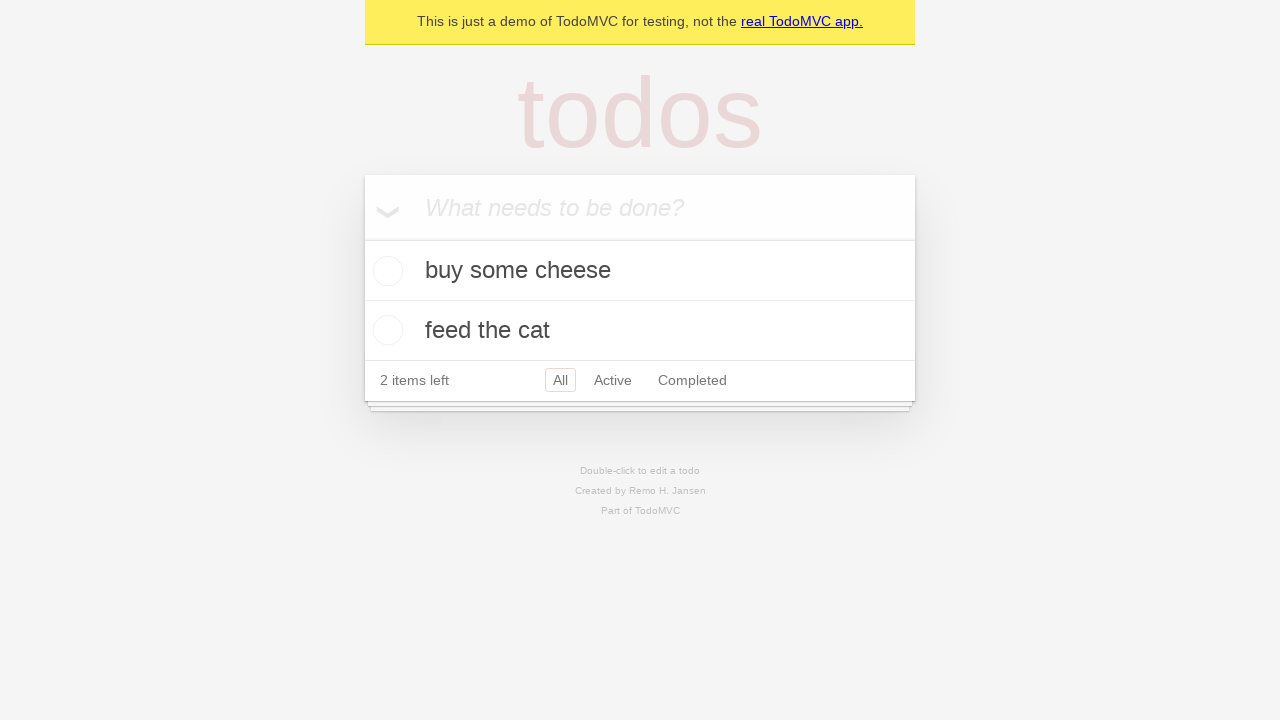

Filled input field with 'book a doctors appointment' on internal:attr=[placeholder="What needs to be done?"i]
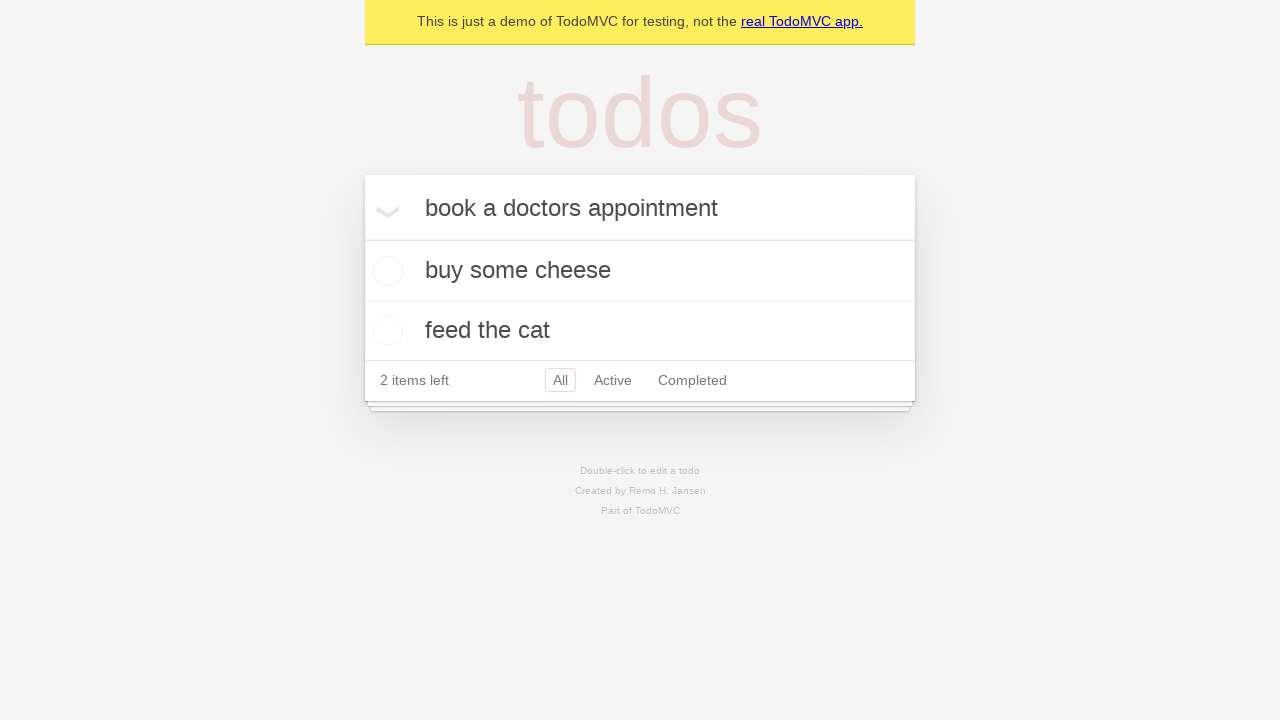

Pressed Enter to add 'book a doctors appointment' todo on internal:attr=[placeholder="What needs to be done?"i]
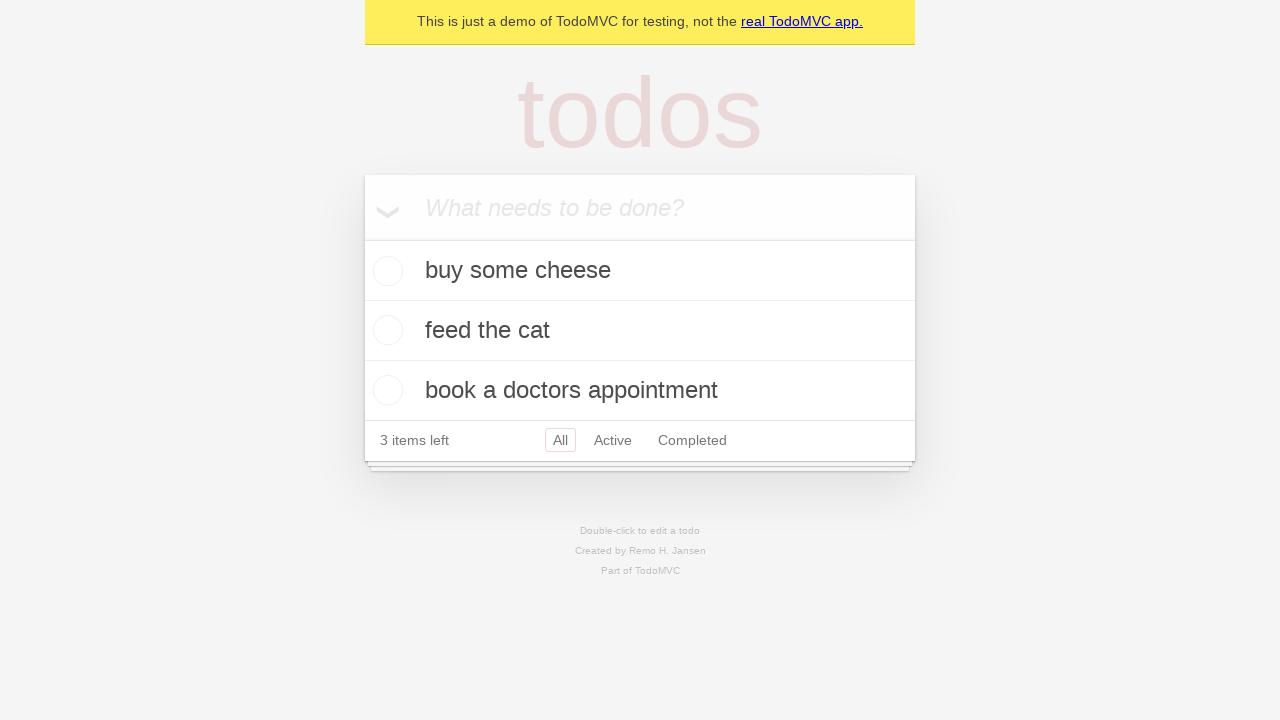

Double-clicked second todo item to enter edit mode at (640, 331) on internal:testid=[data-testid="todo-item"s] >> nth=1
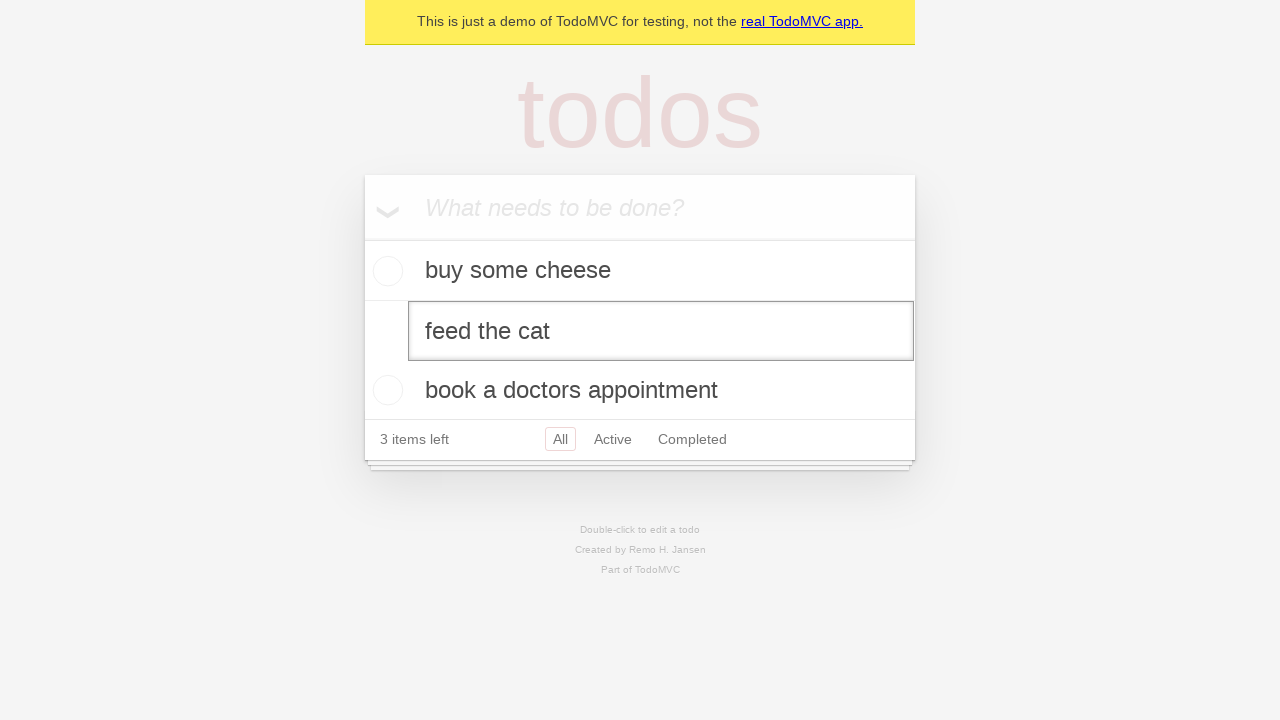

Changed todo text to 'buy some sausages' in edit field on internal:testid=[data-testid="todo-item"s] >> nth=1 >> internal:role=textbox[nam
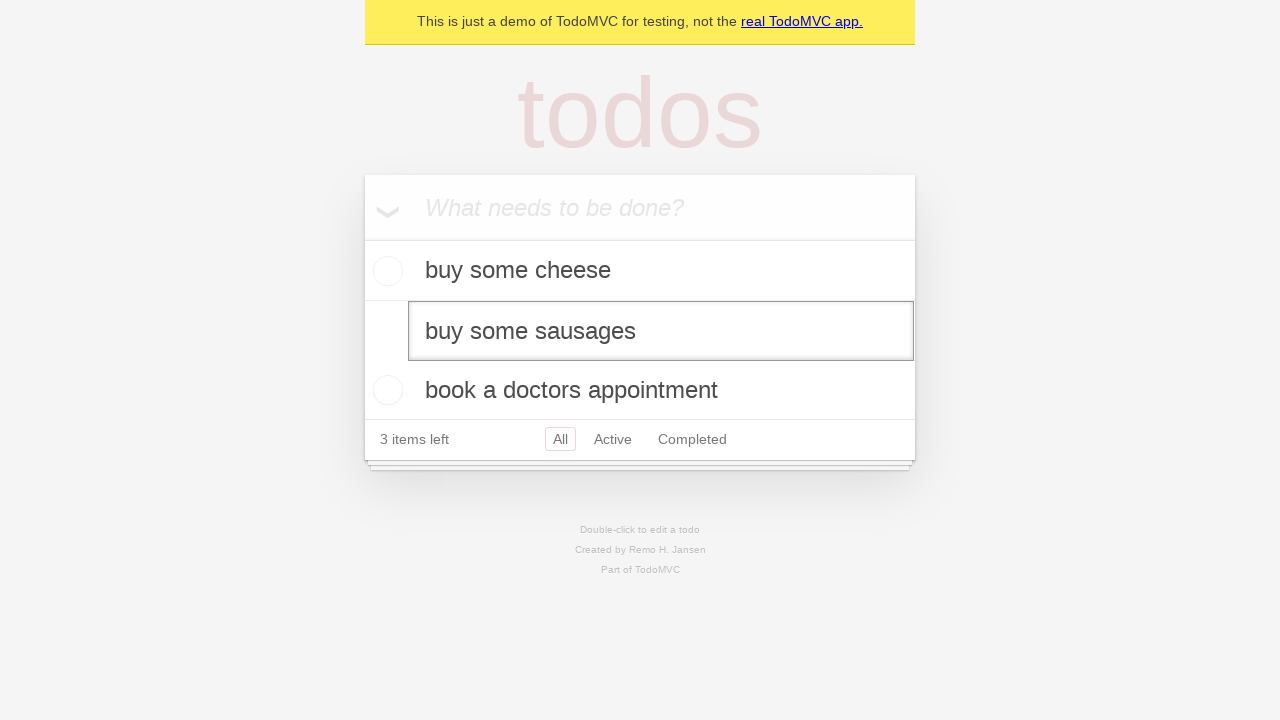

Pressed Escape to cancel edit without saving changes on internal:testid=[data-testid="todo-item"s] >> nth=1 >> internal:role=textbox[nam
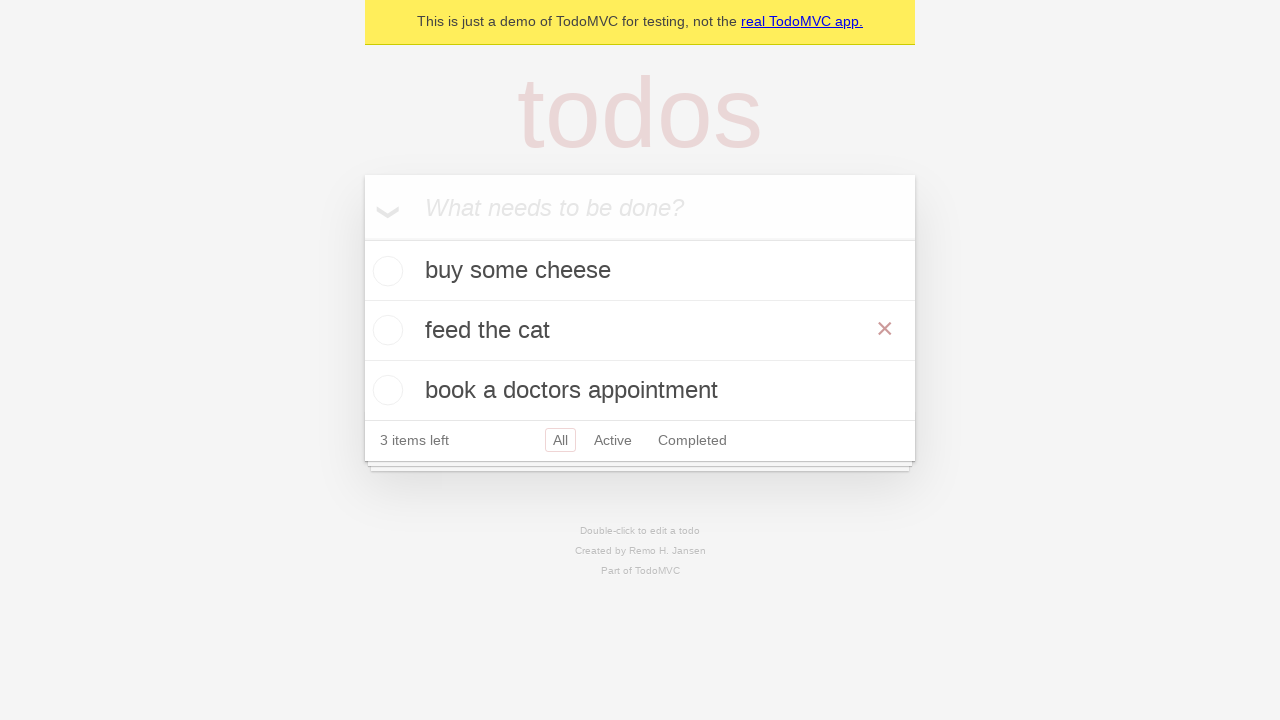

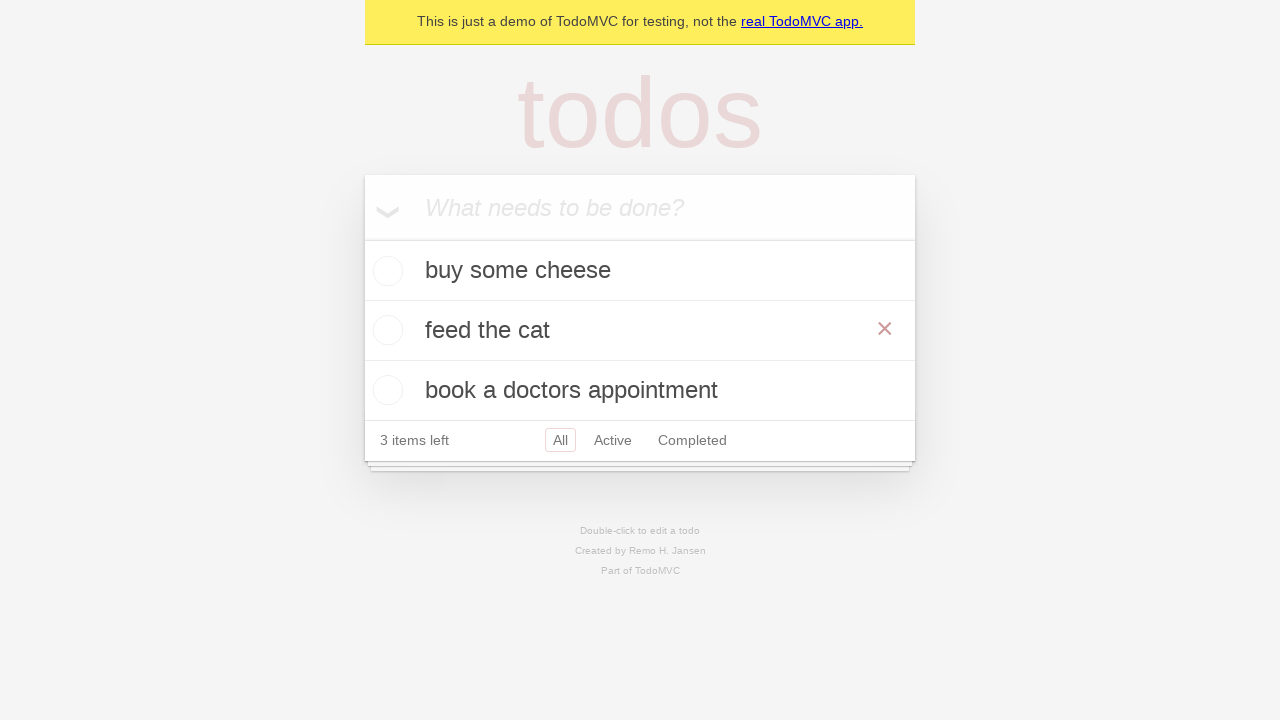